Tests JavaScript prompt dialog by clicking the prompt button, entering text, and accepting it

Starting URL: https://the-internet.herokuapp.com/javascript_alerts

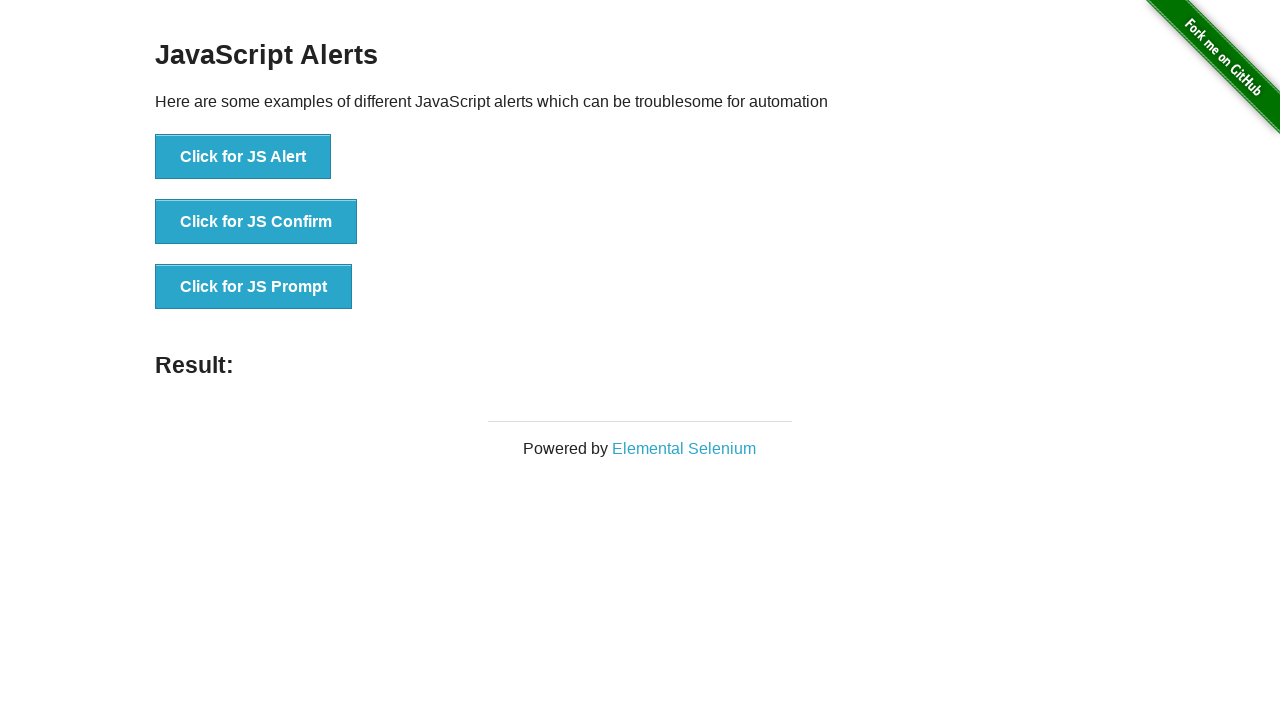

Set up dialog handler to accept prompt with text 'Homework is Important'
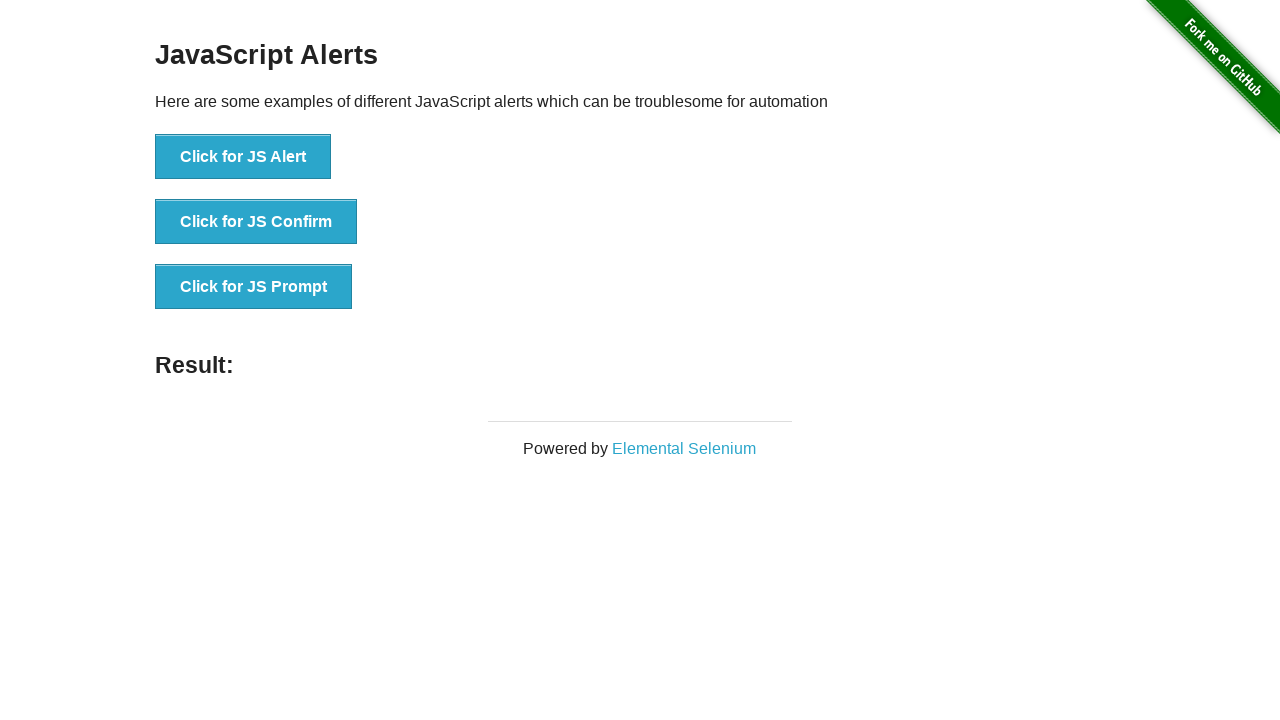

Clicked the JS Prompt button at (254, 287) on xpath=//button[.='Click for JS Prompt']
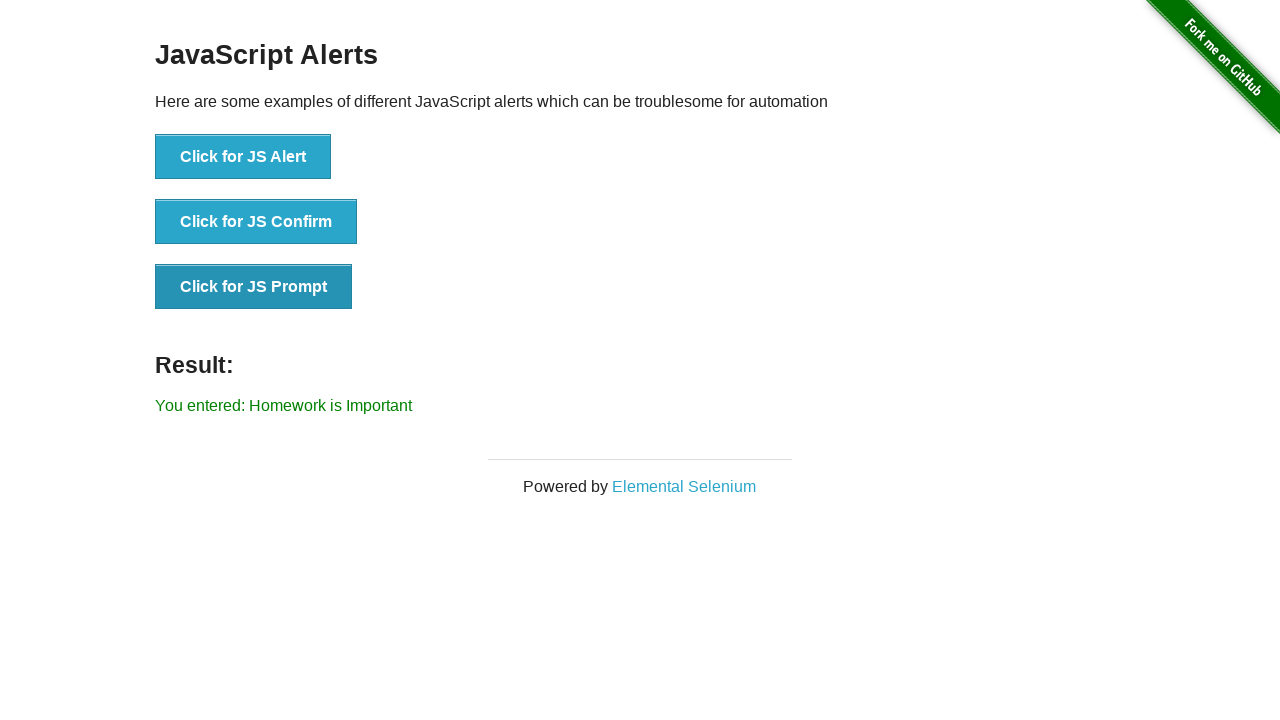

Verified the result message appeared on the page
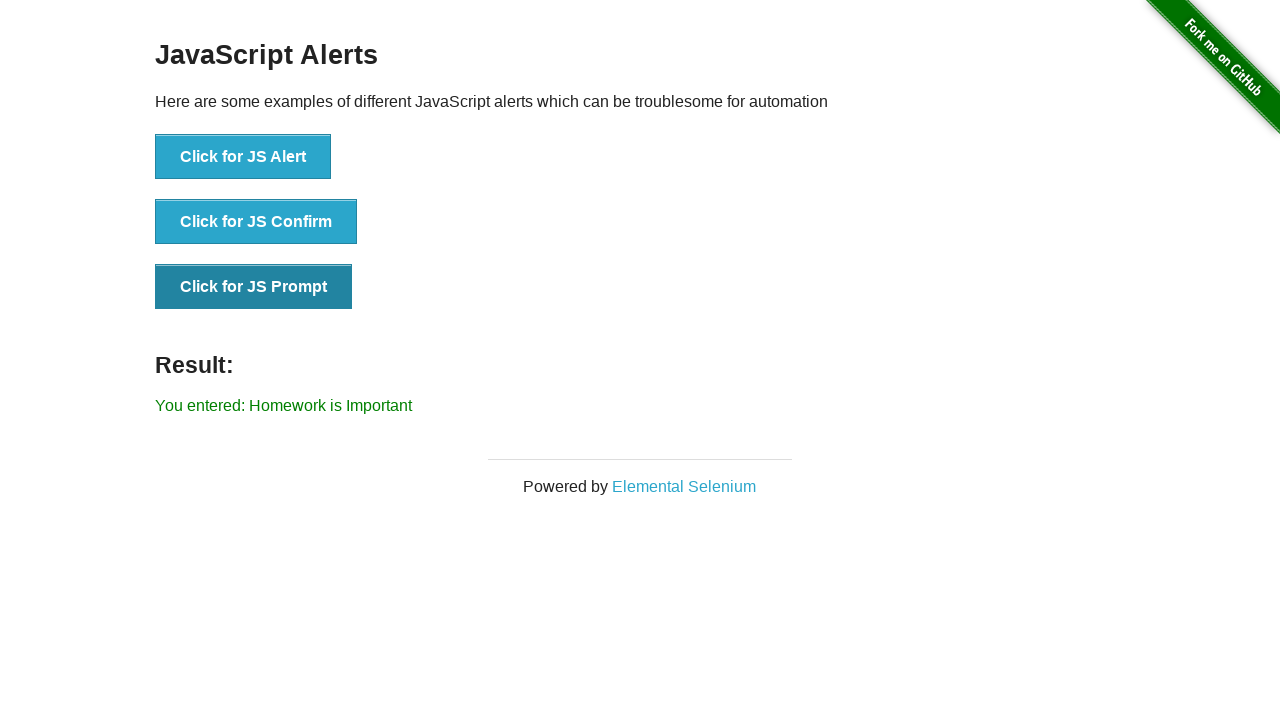

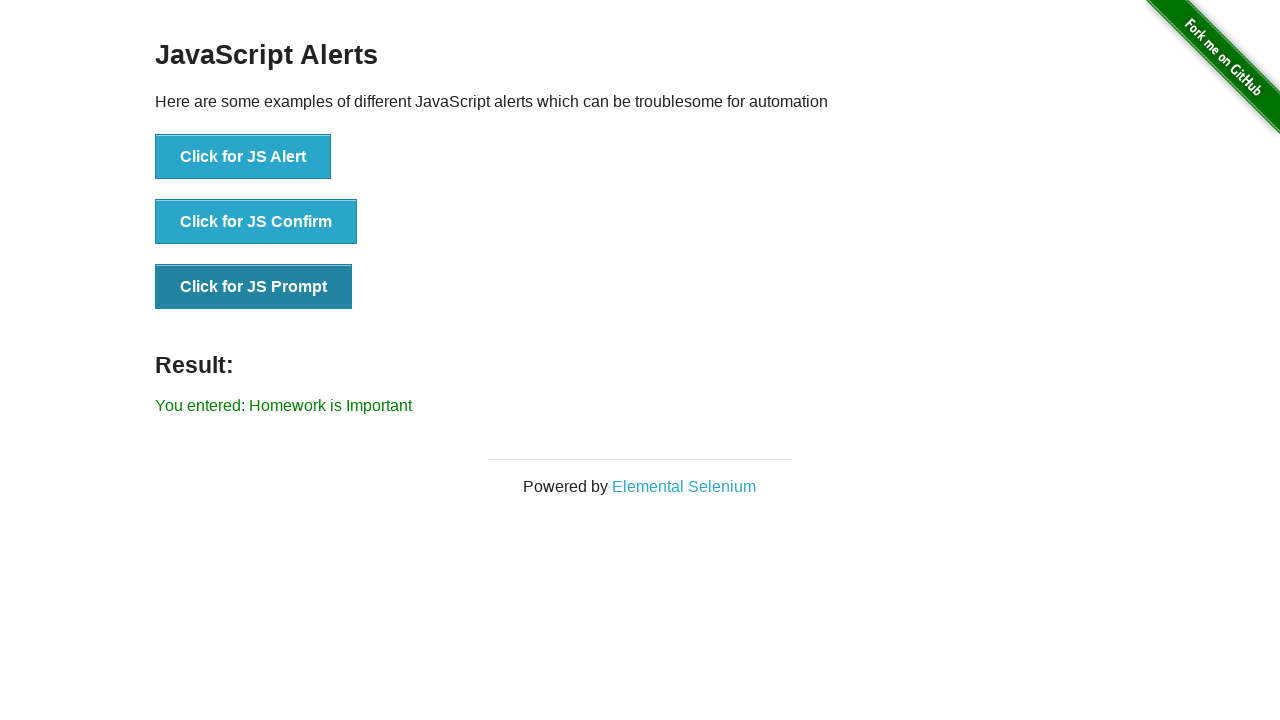